Tests a browser-agnostic approach to switching between multiple windows by tracking window handles before and after clicking a link that opens a new window, then verifying page titles.

Starting URL: https://the-internet.herokuapp.com/windows

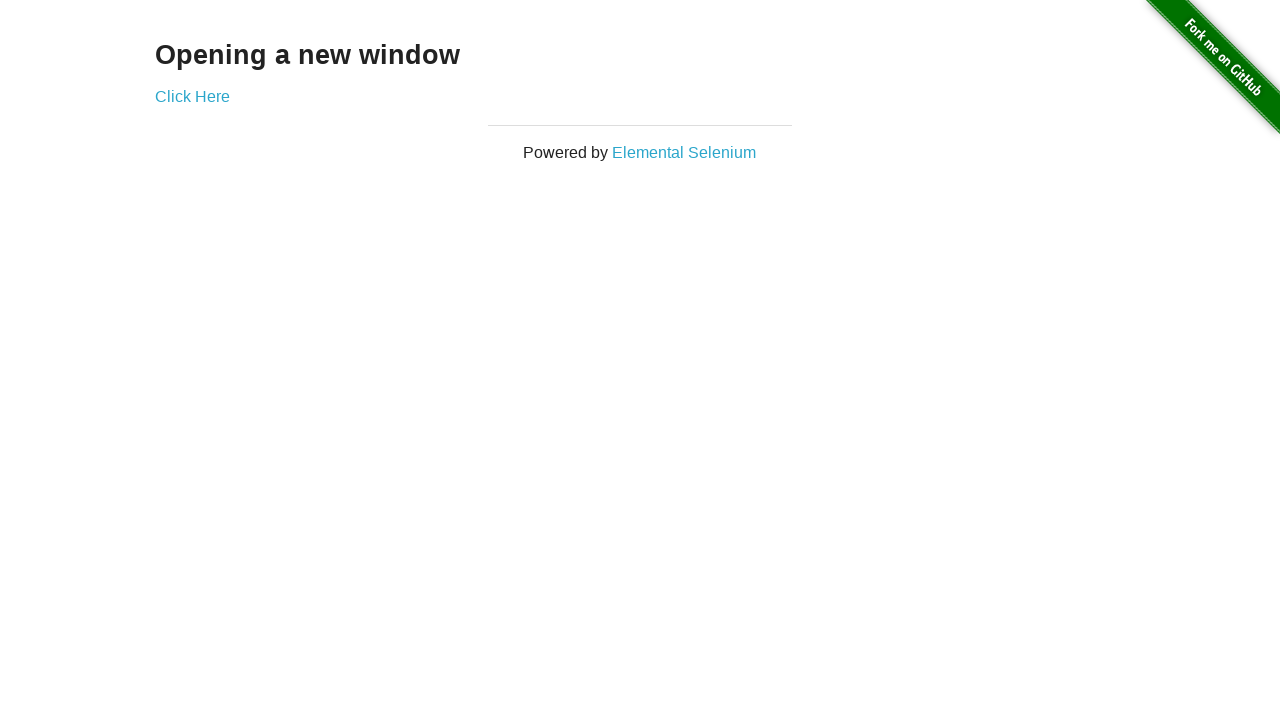

Clicked link that opens a new window at (192, 96) on .example a
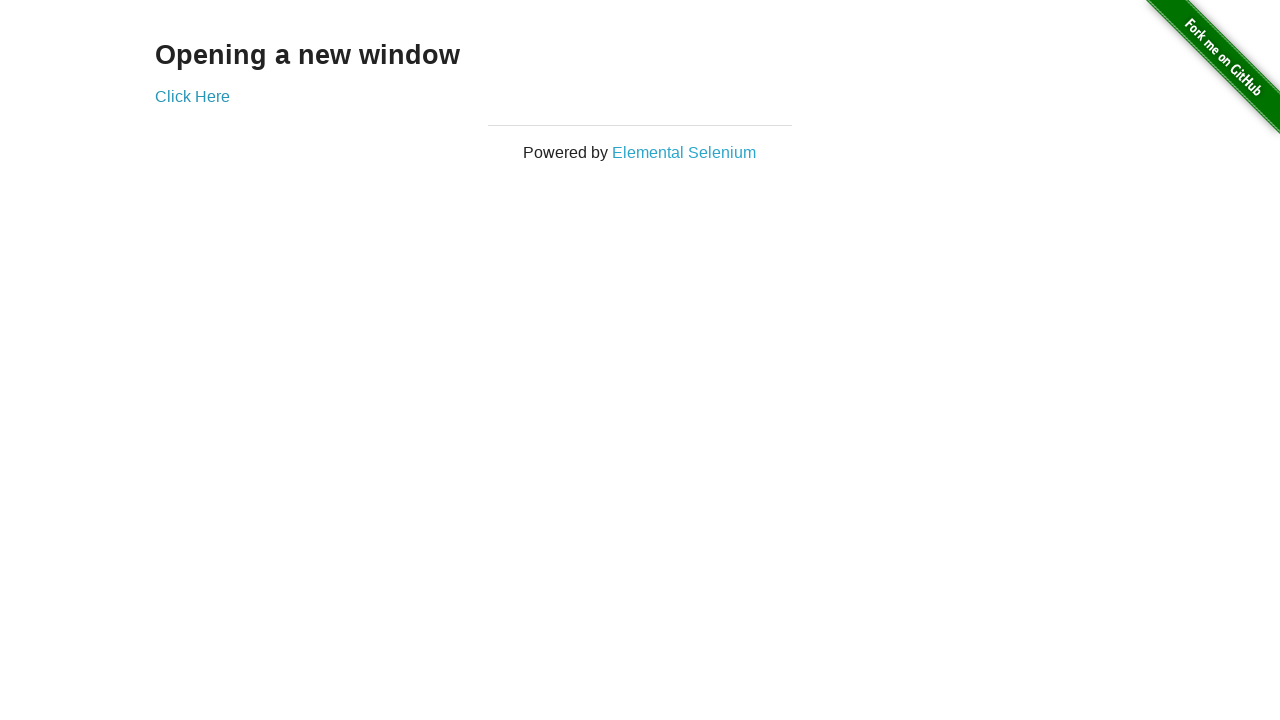

Captured new window page object
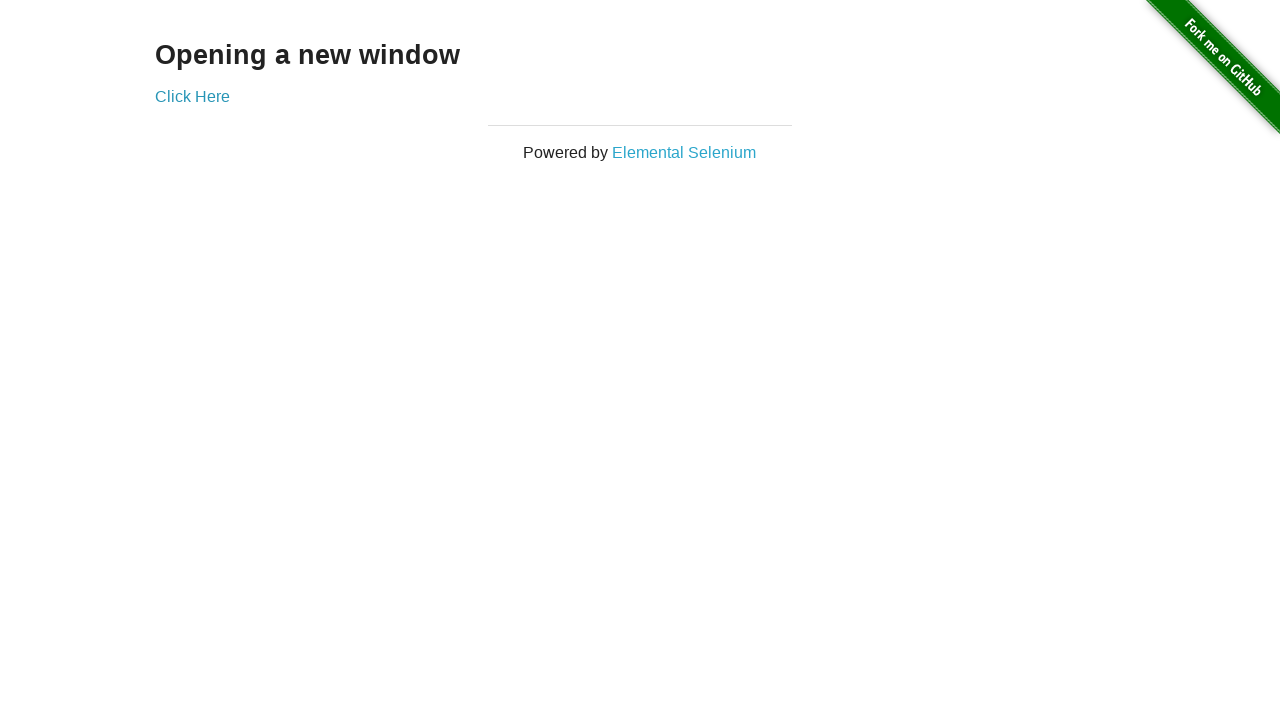

New page finished loading
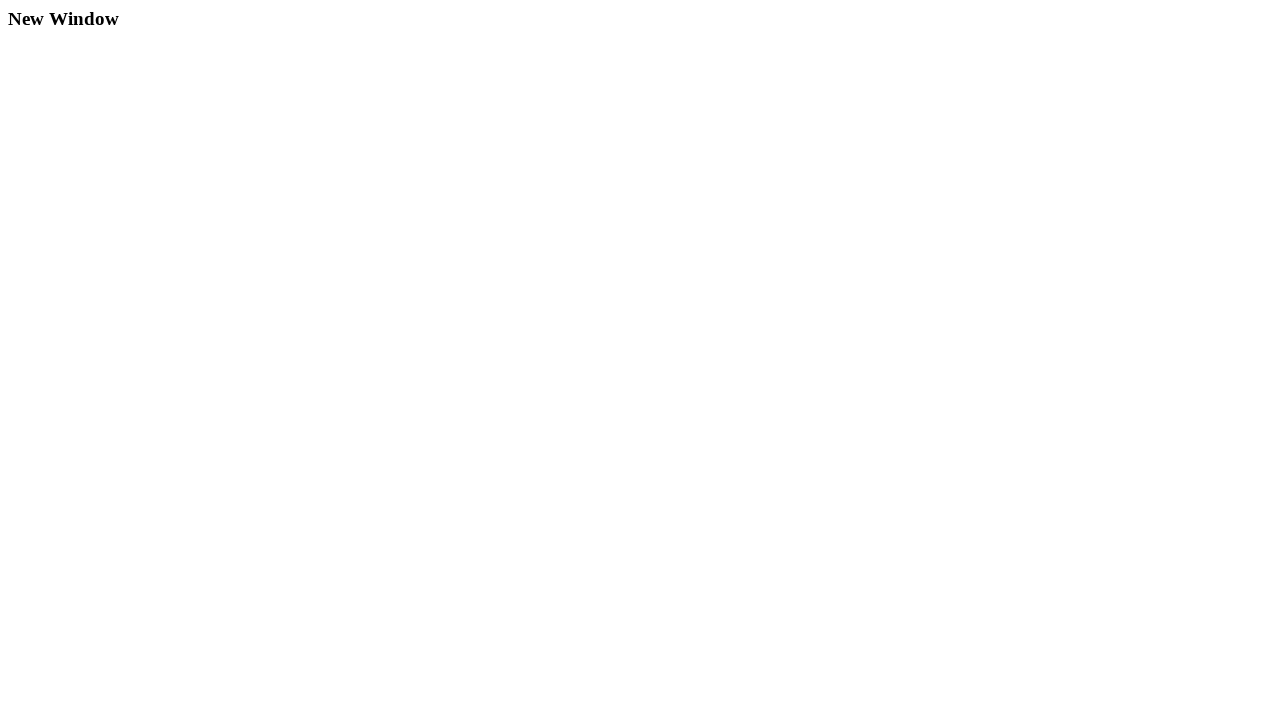

Verified original page title is 'The Internet'
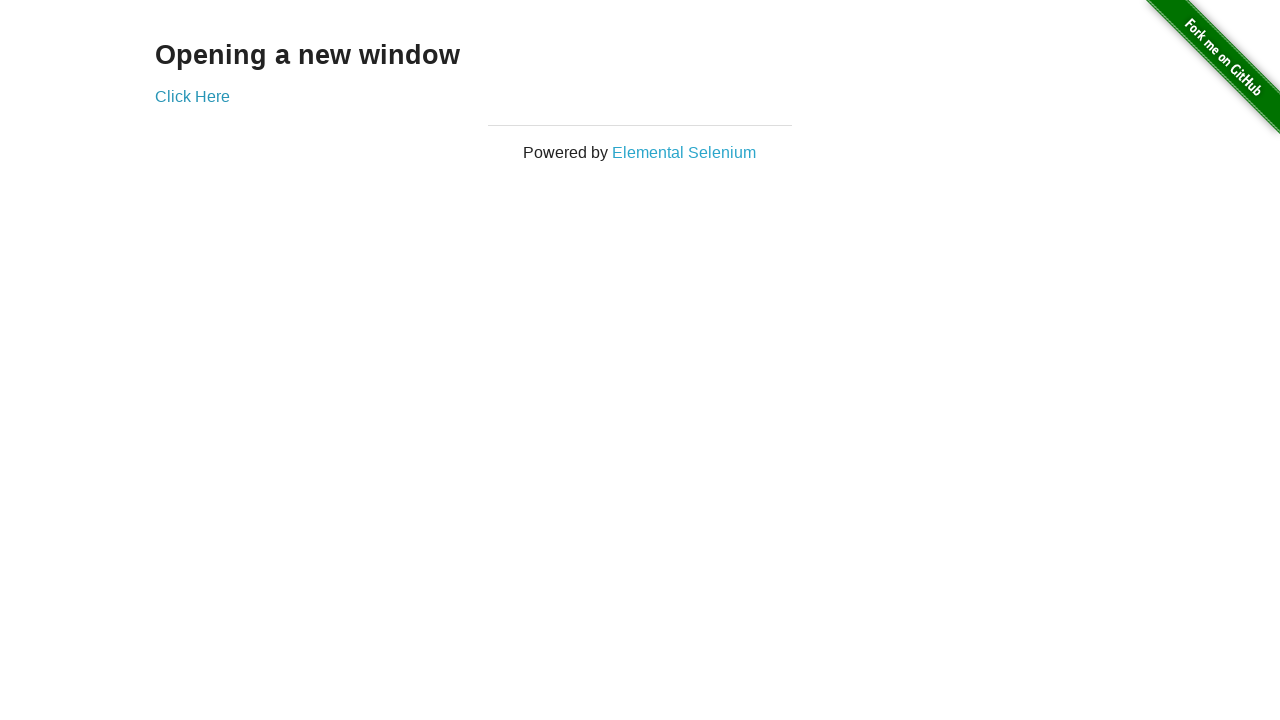

Verified new window title is 'New Window'
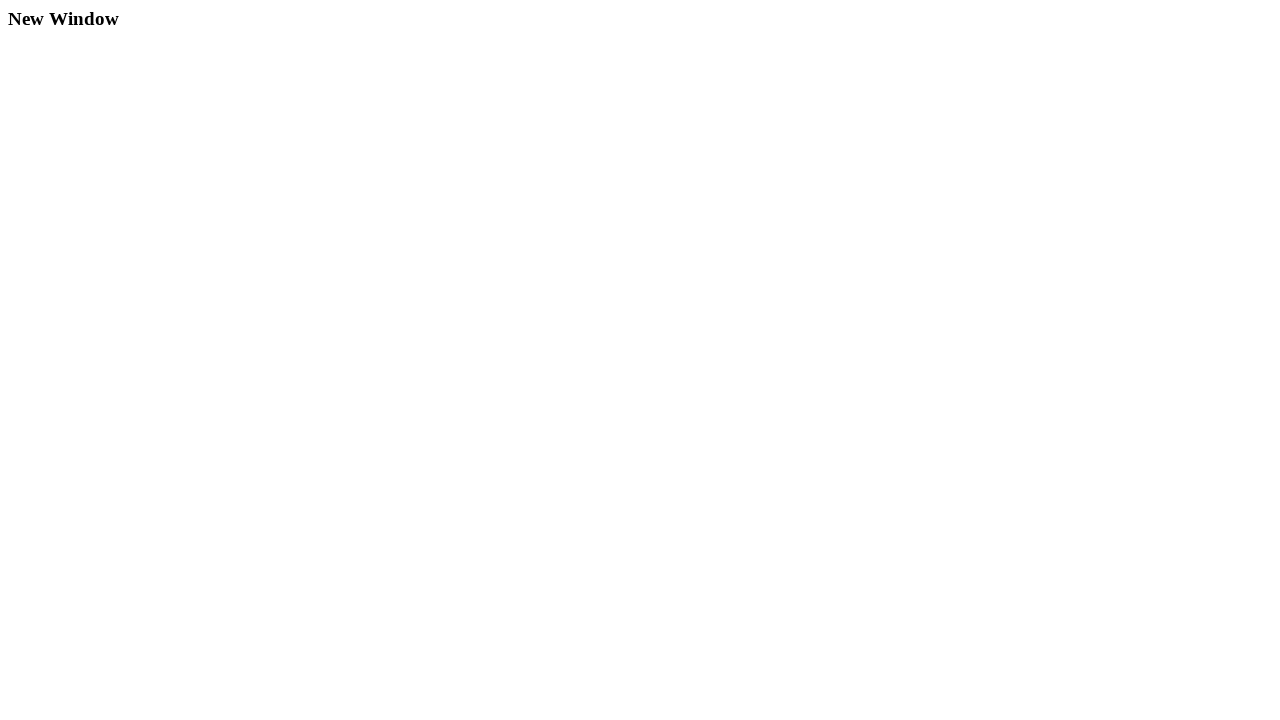

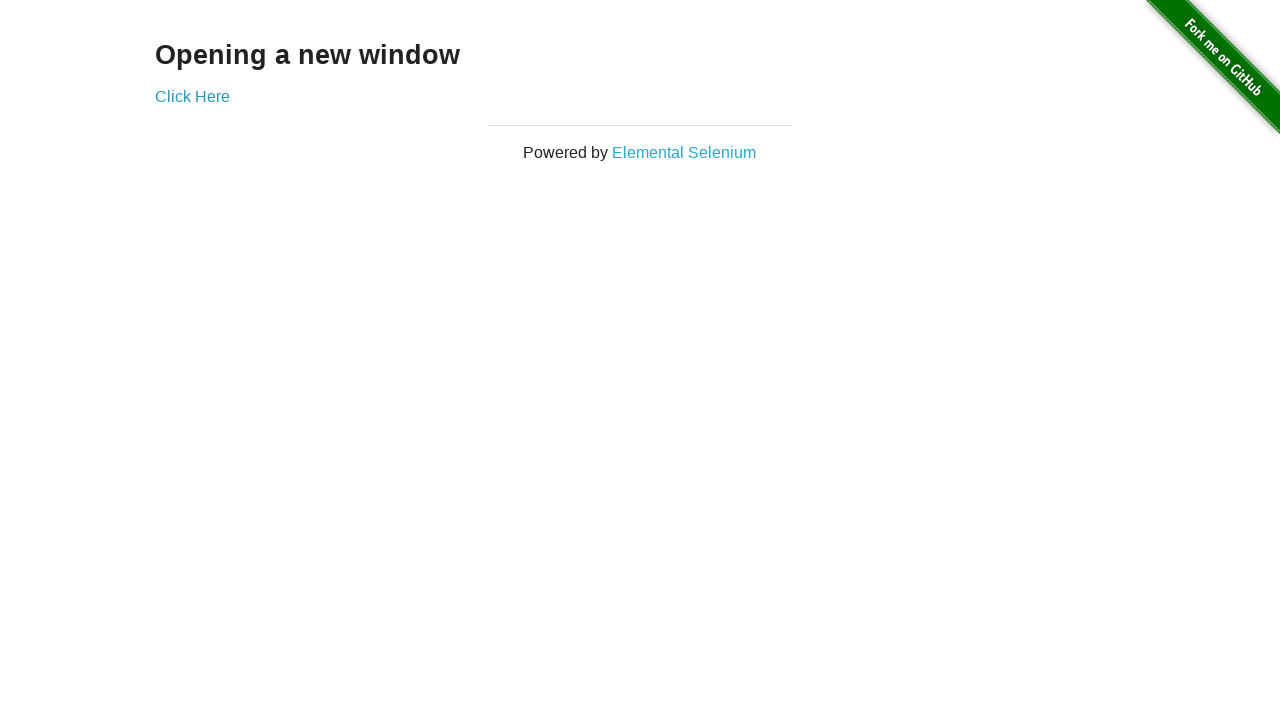